Navigates to RCV Academy training courses page and clicks on the second paragraph element on the page

Starting URL: https://training.rcvacademy.com/courses

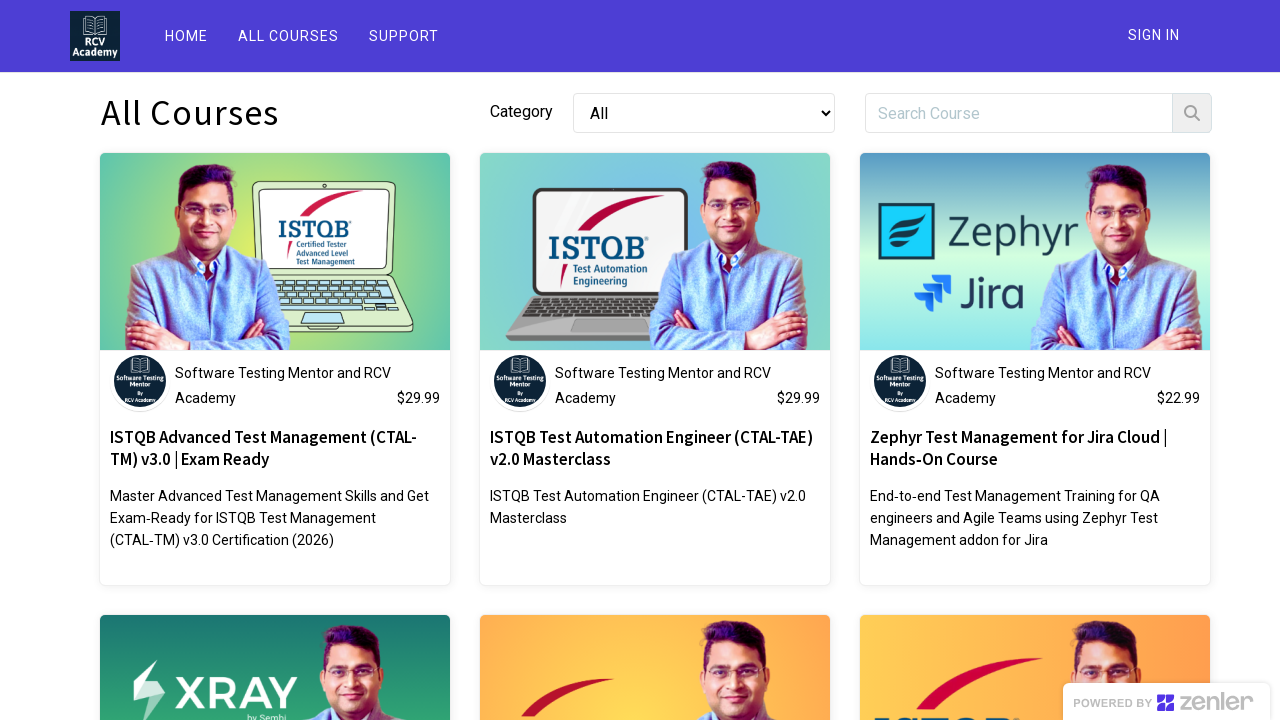

Waited for paragraph elements to load on RCV Academy training courses page
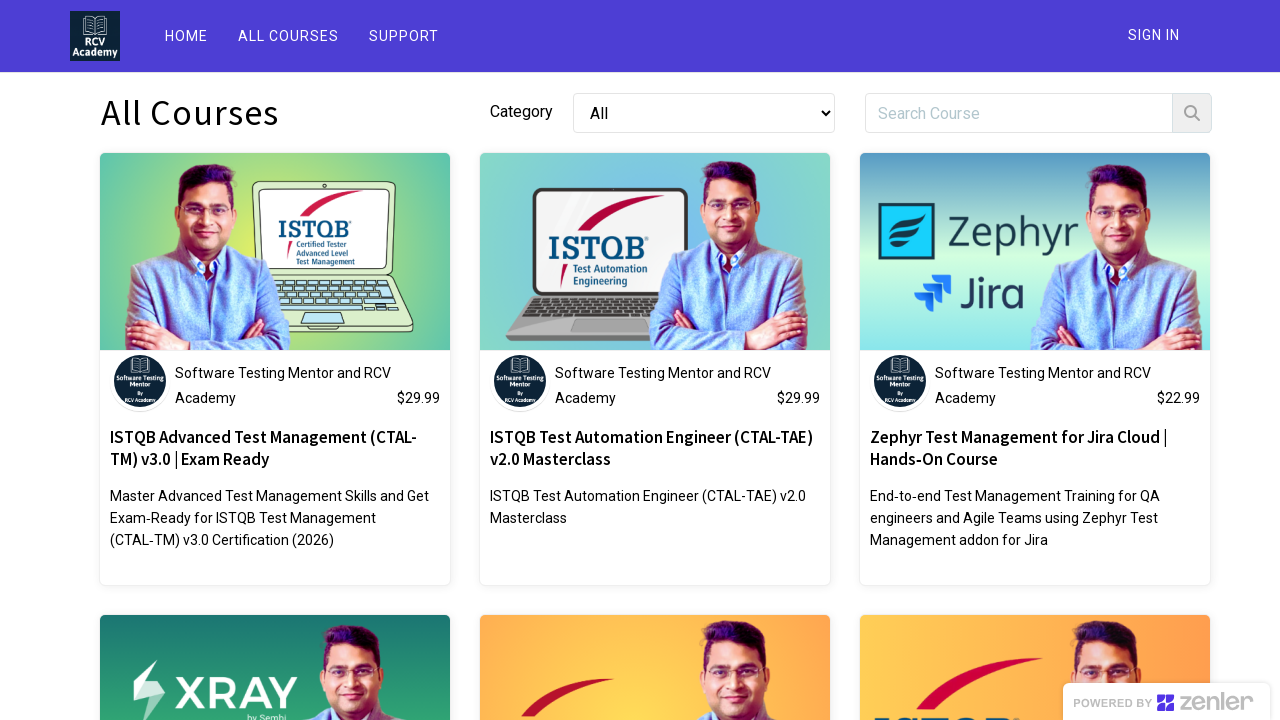

Located all paragraph elements on the page
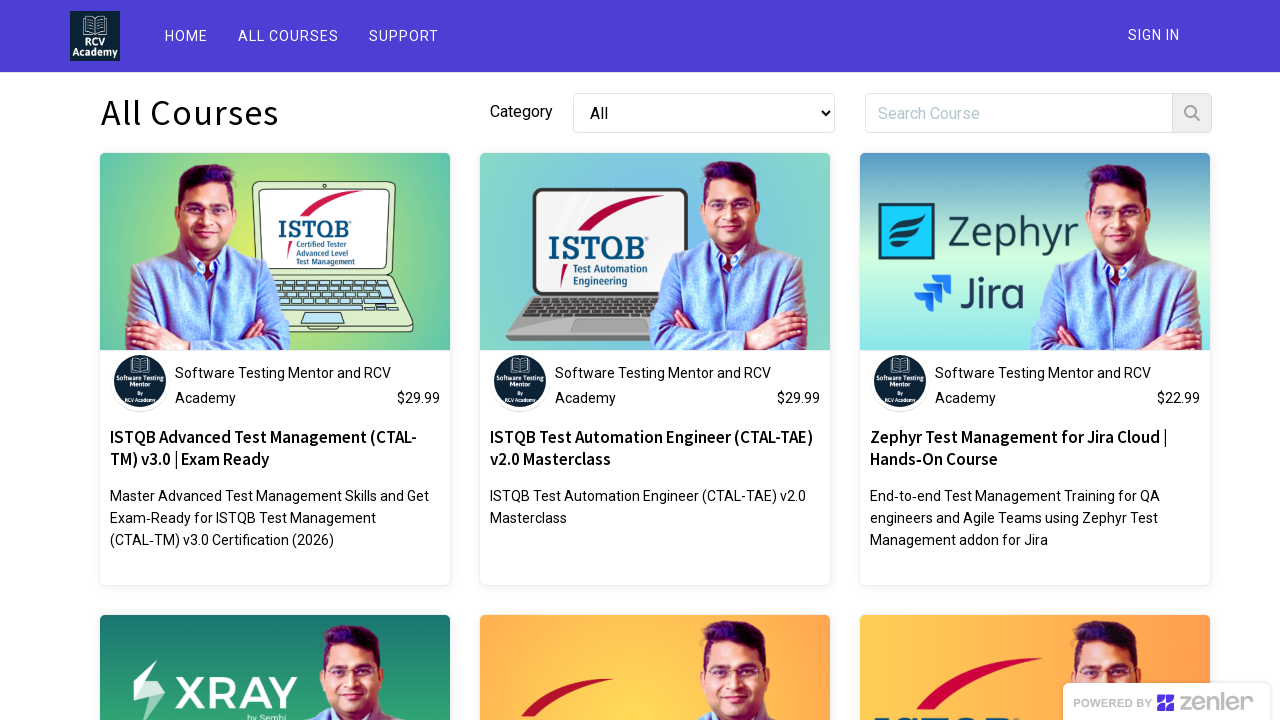

Clicked on the second paragraph element at (655, 517) on p >> nth=1
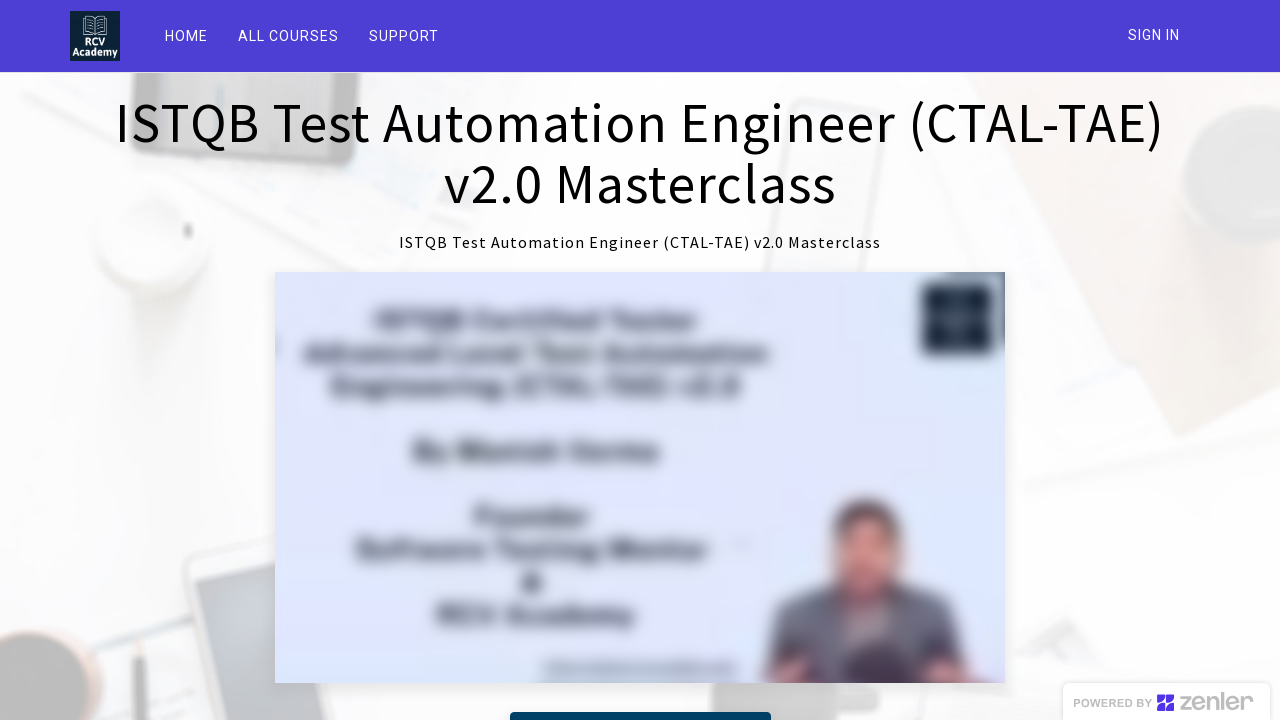

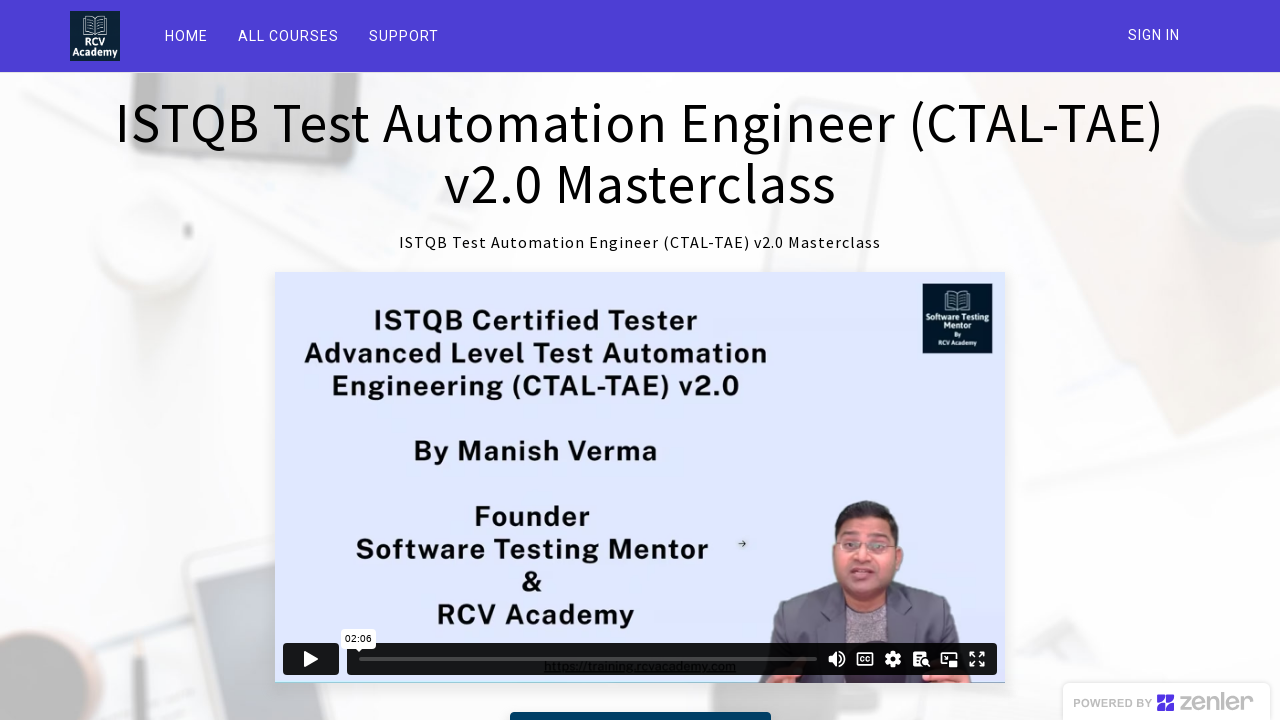